Tests registration form by filling in first name, last name, and email fields, then submitting the form and verifying successful registration message

Starting URL: http://suninjuly.github.io/registration1.html

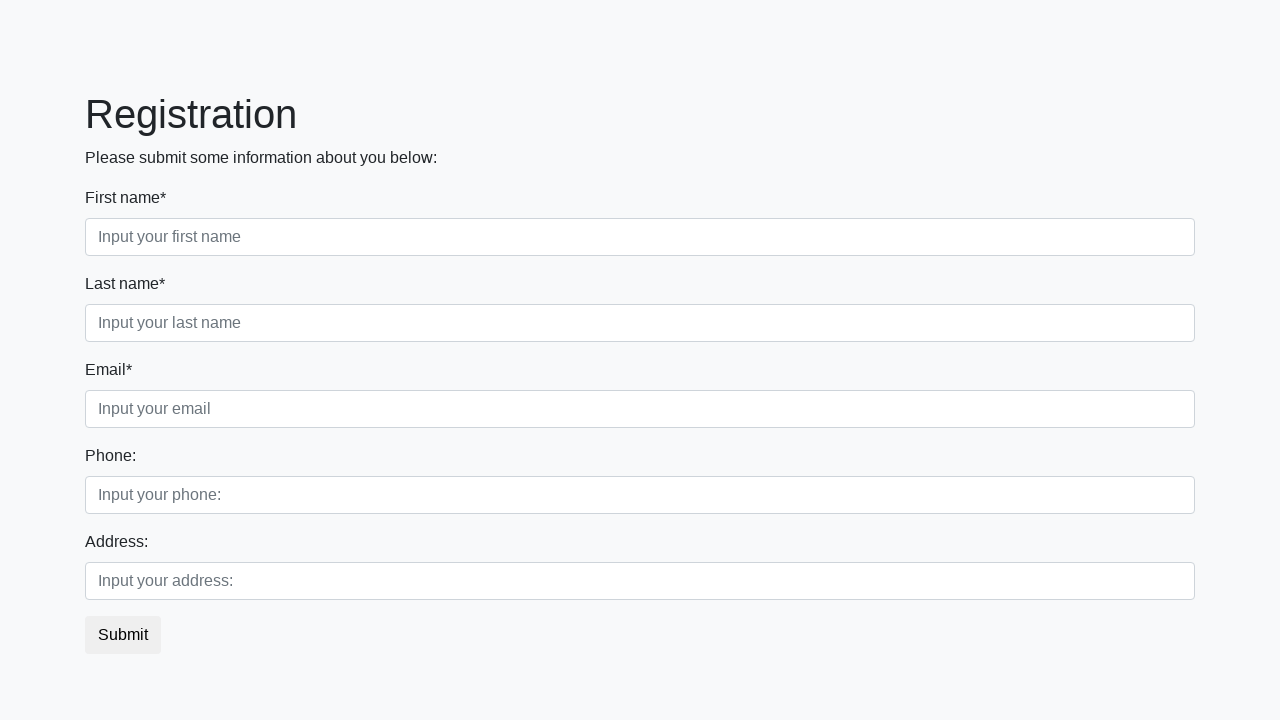

Filled first name field with 'Ivan' on .first_block .first
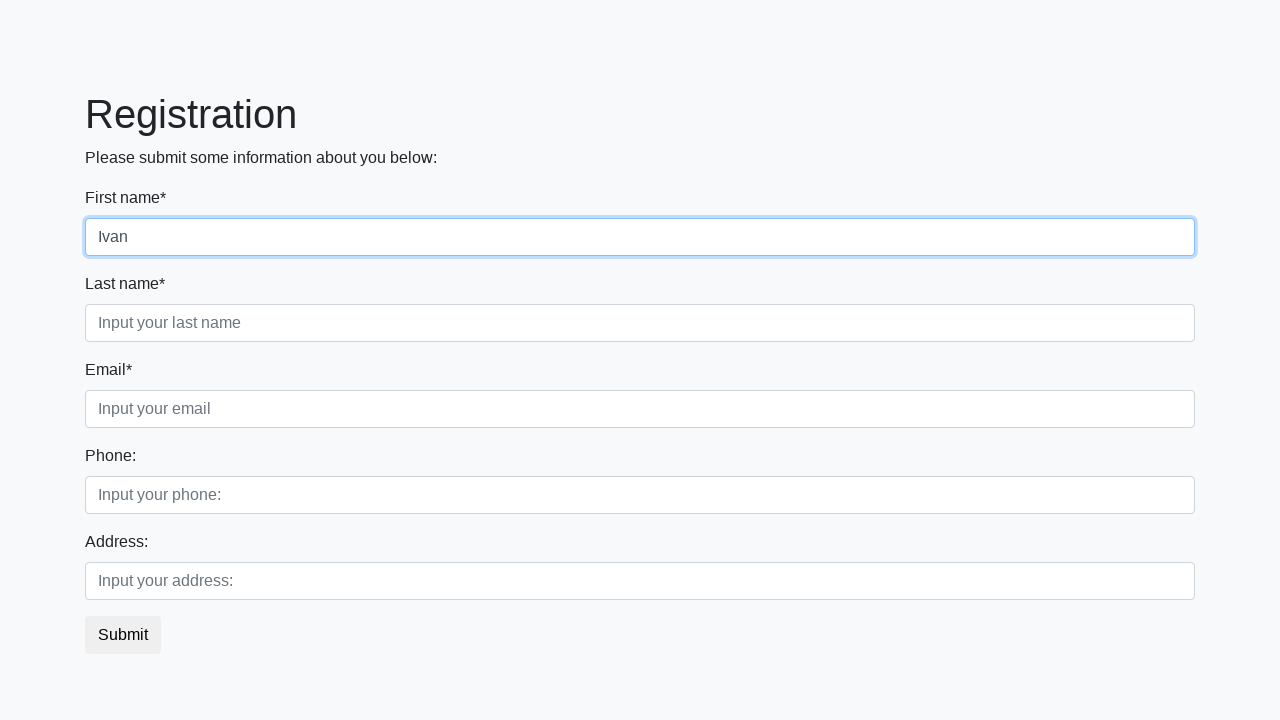

Filled last name field with 'Petrov' on .first_block .second
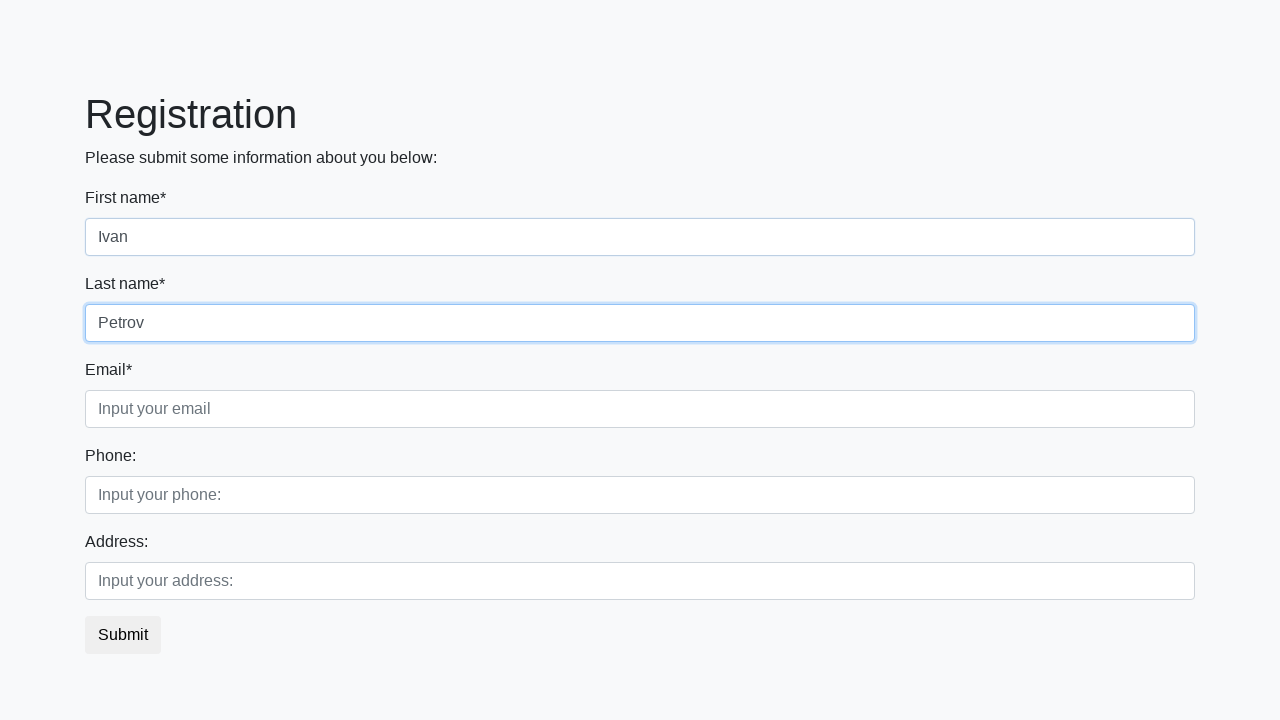

Filled email field with 'Test@test.ru' on .first_block .third
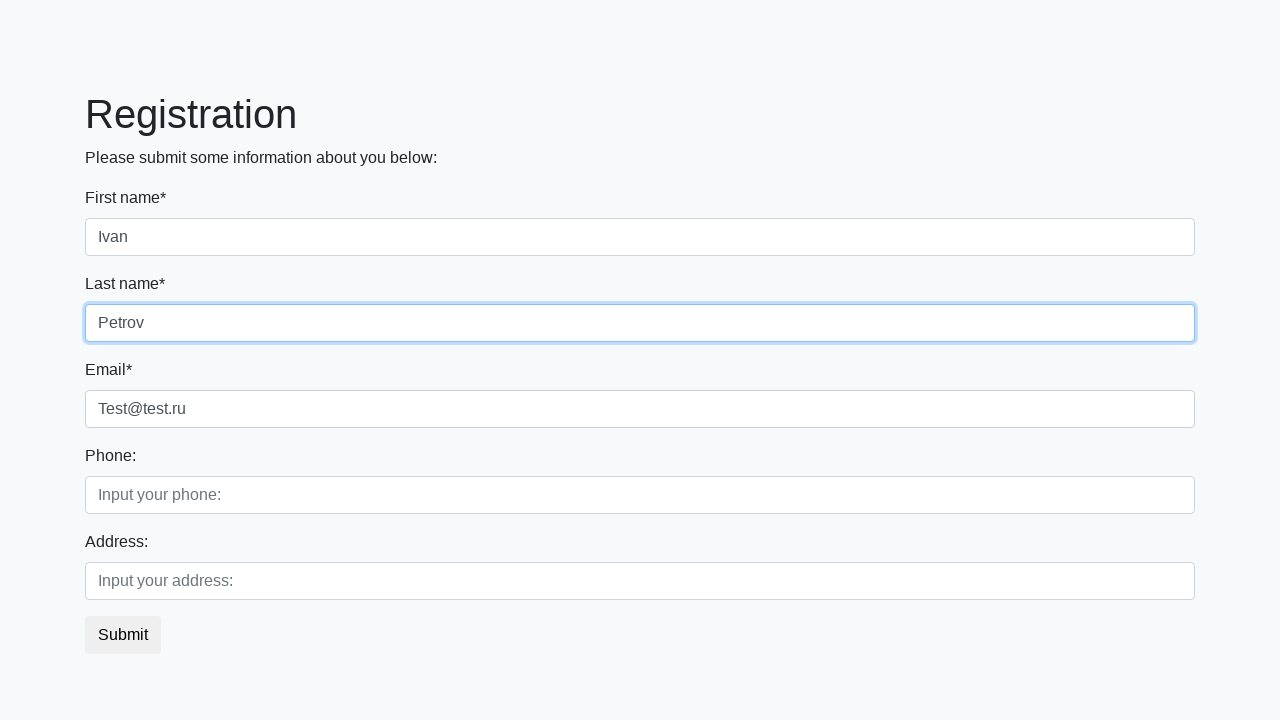

Clicked submit button to register at (123, 635) on button.btn
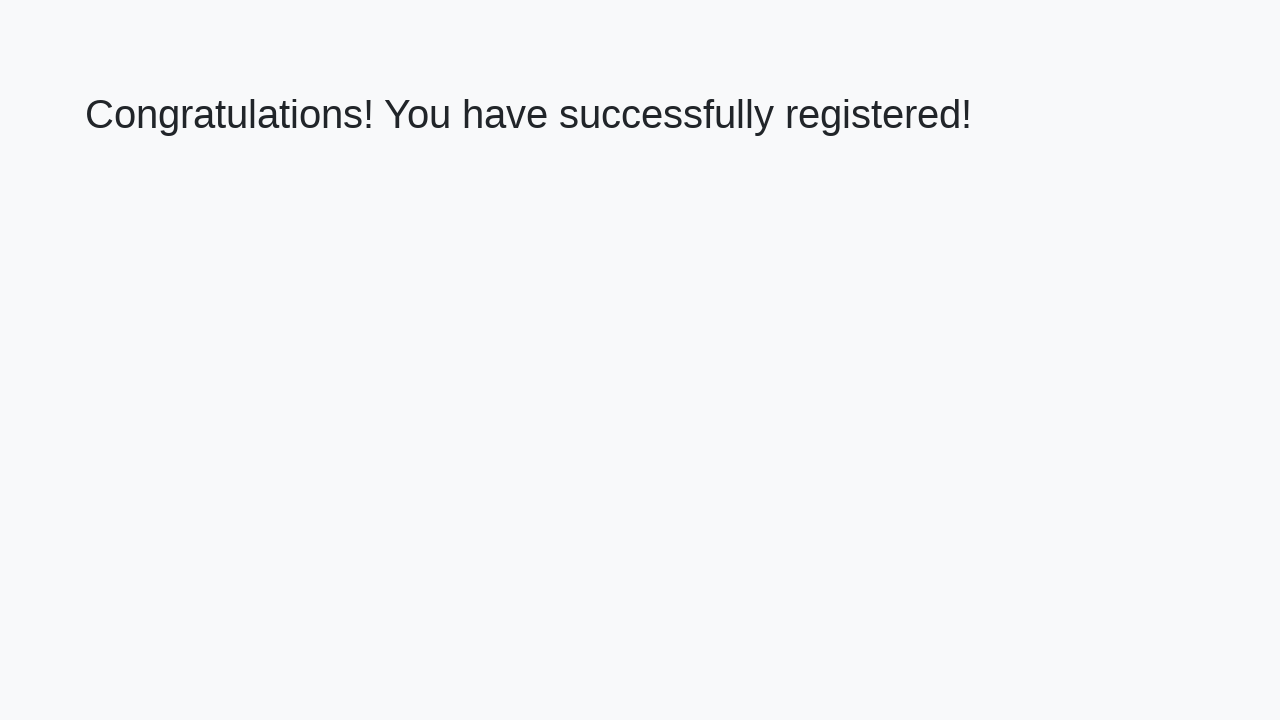

Success message heading loaded
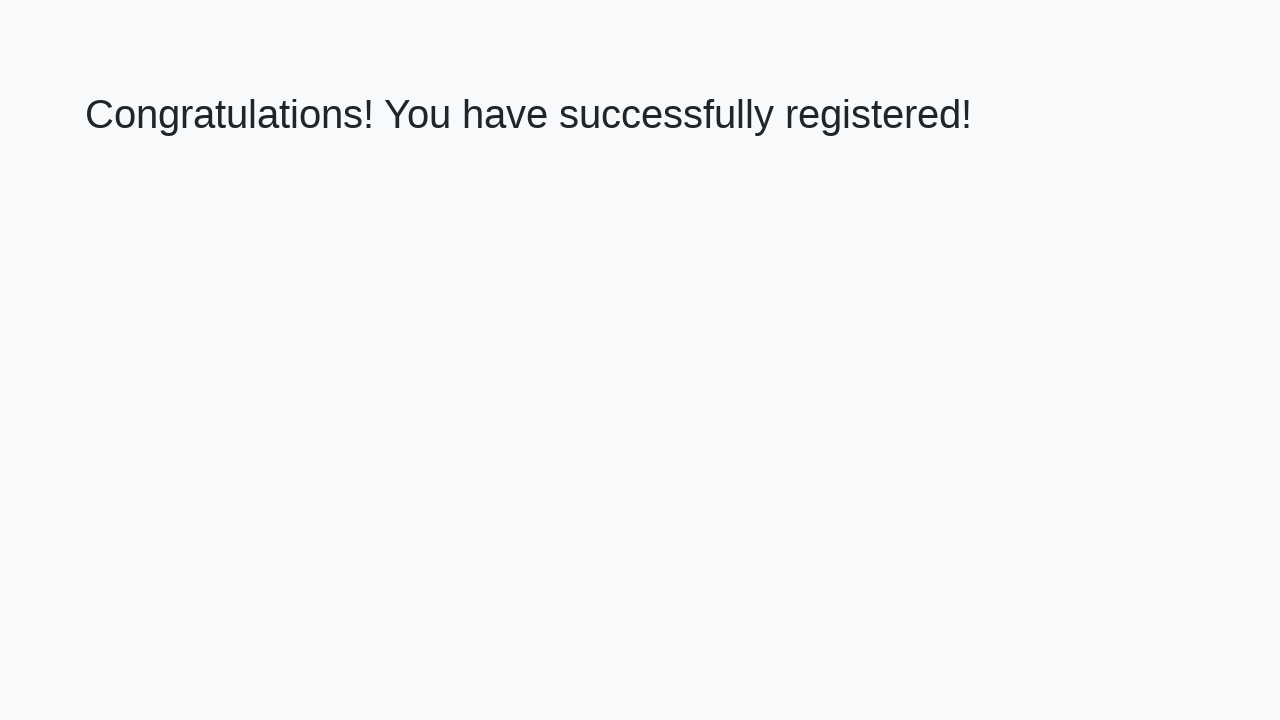

Retrieved success message text
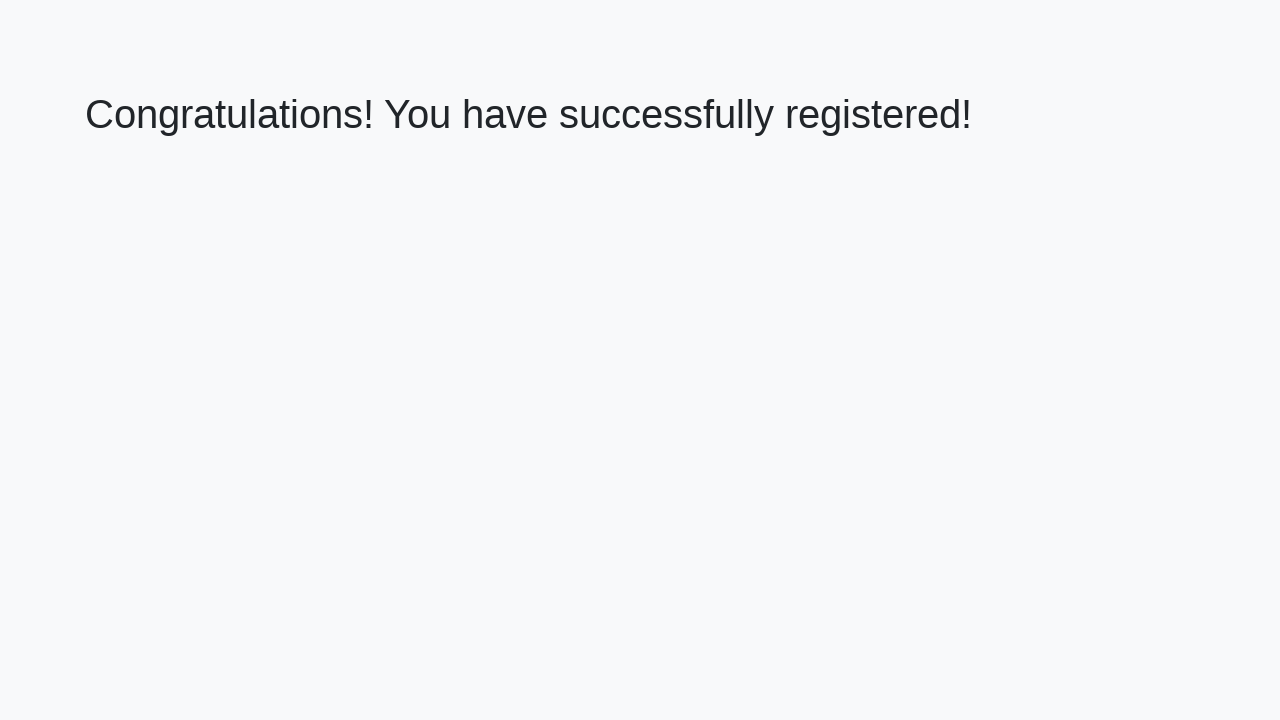

Verified successful registration message: 'Congratulations! You have successfully registered!'
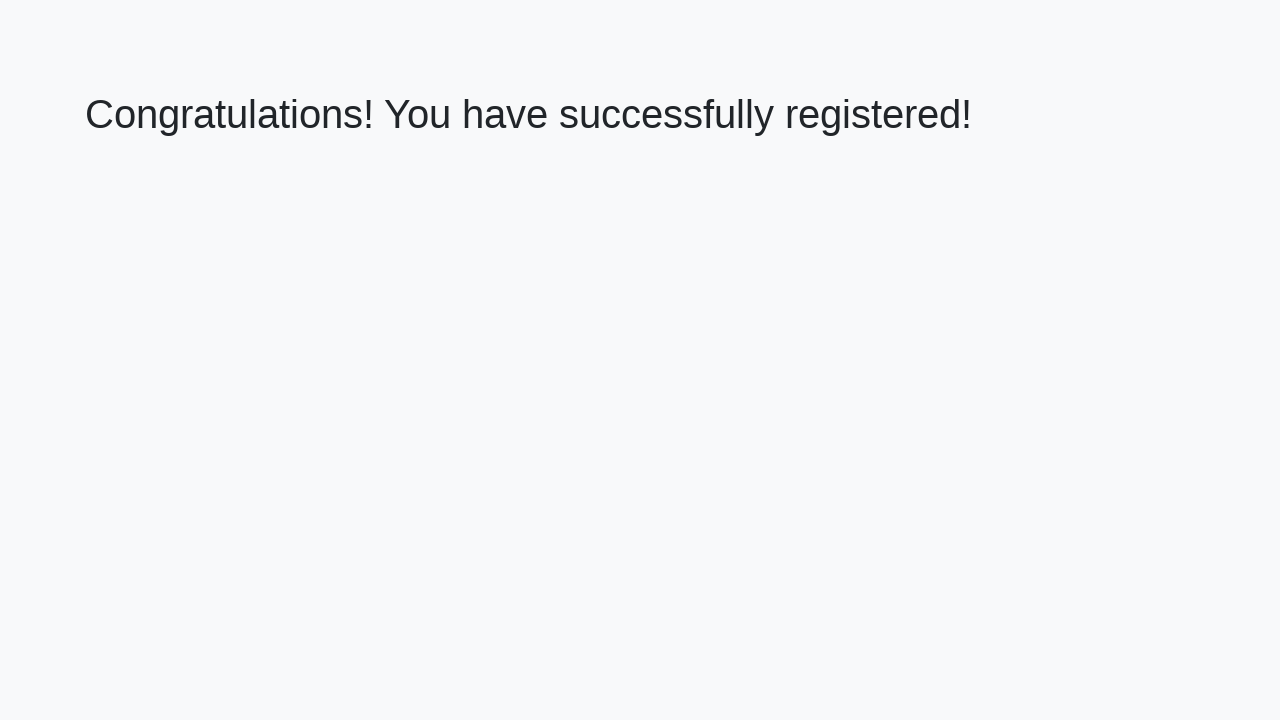

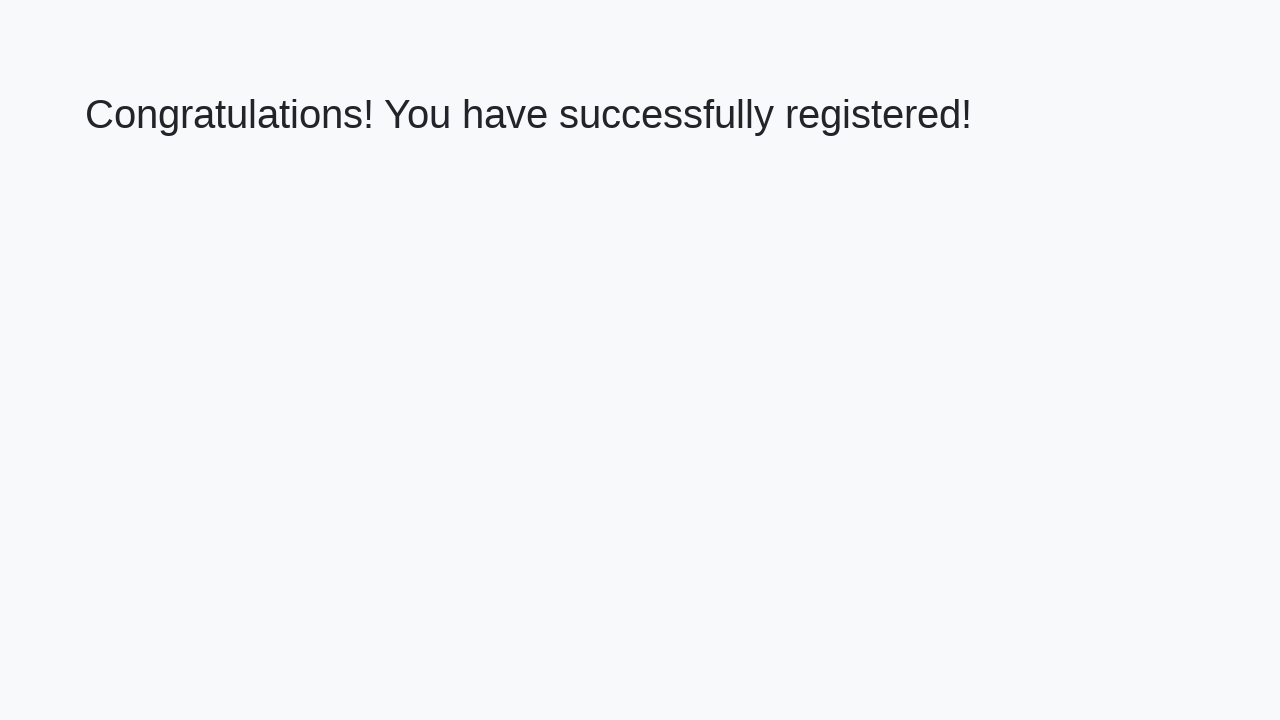